Changes the background color of the h1 header element using JavaScript execution and verifies the color change

Starting URL: https://the-internet.herokuapp.com

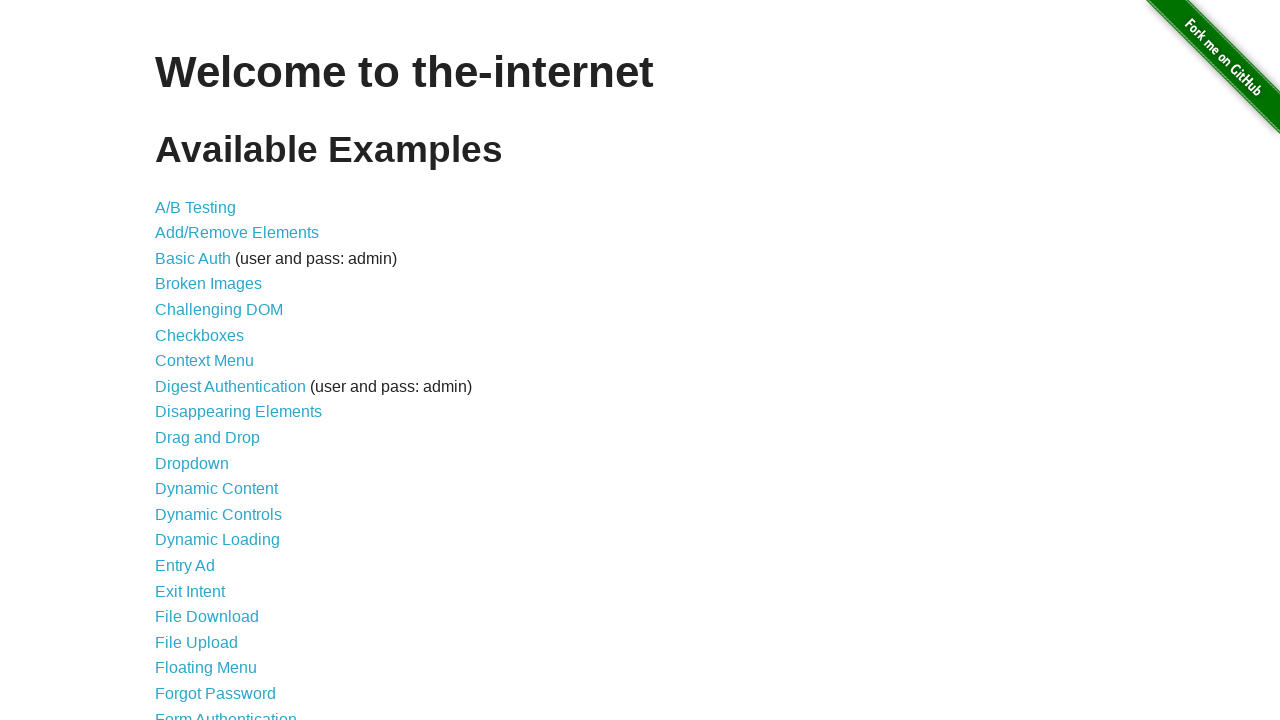

Navigated to the-internet.herokuapp.com
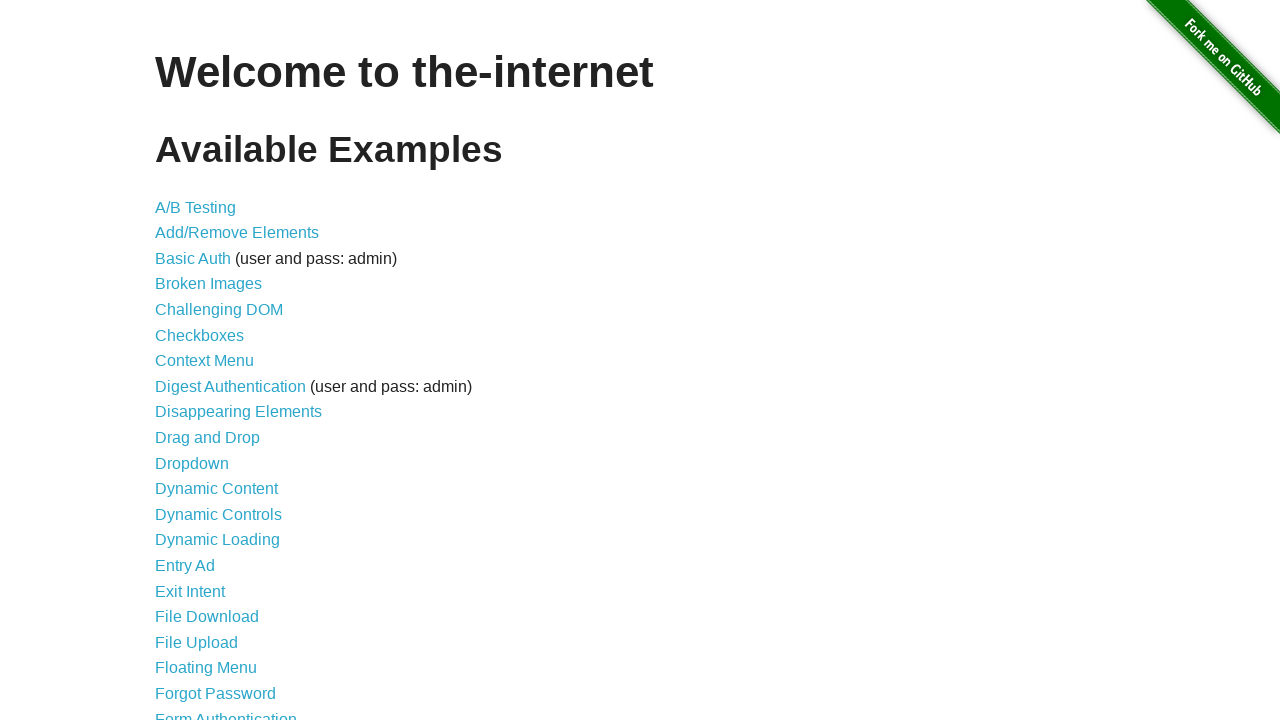

Changed h1 background color to red using JavaScript execution
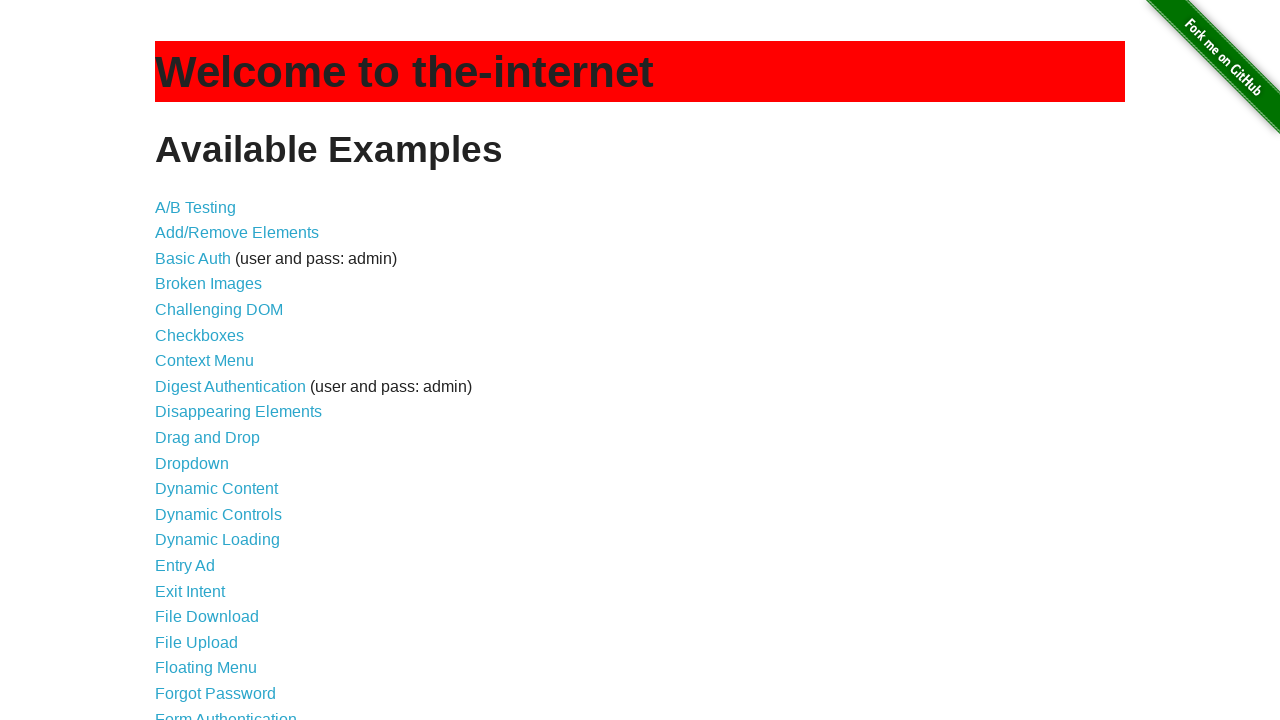

Located h1 header element
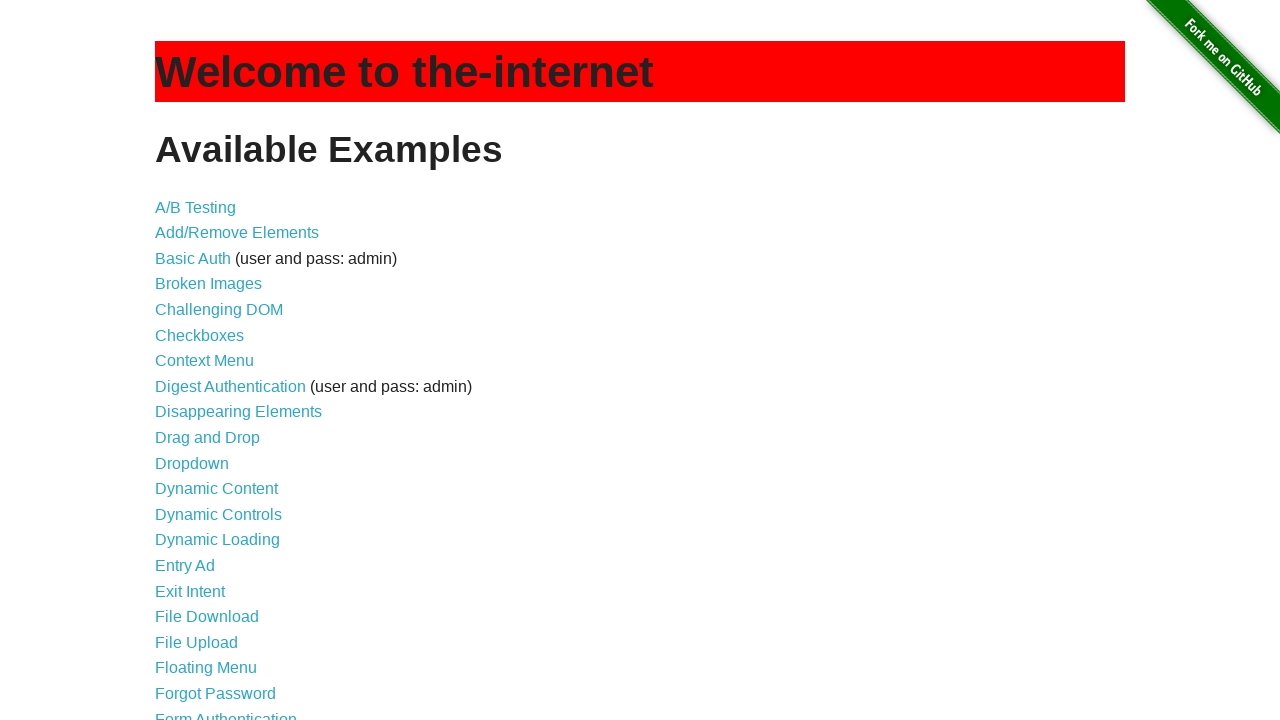

Verified h1 header element is visible
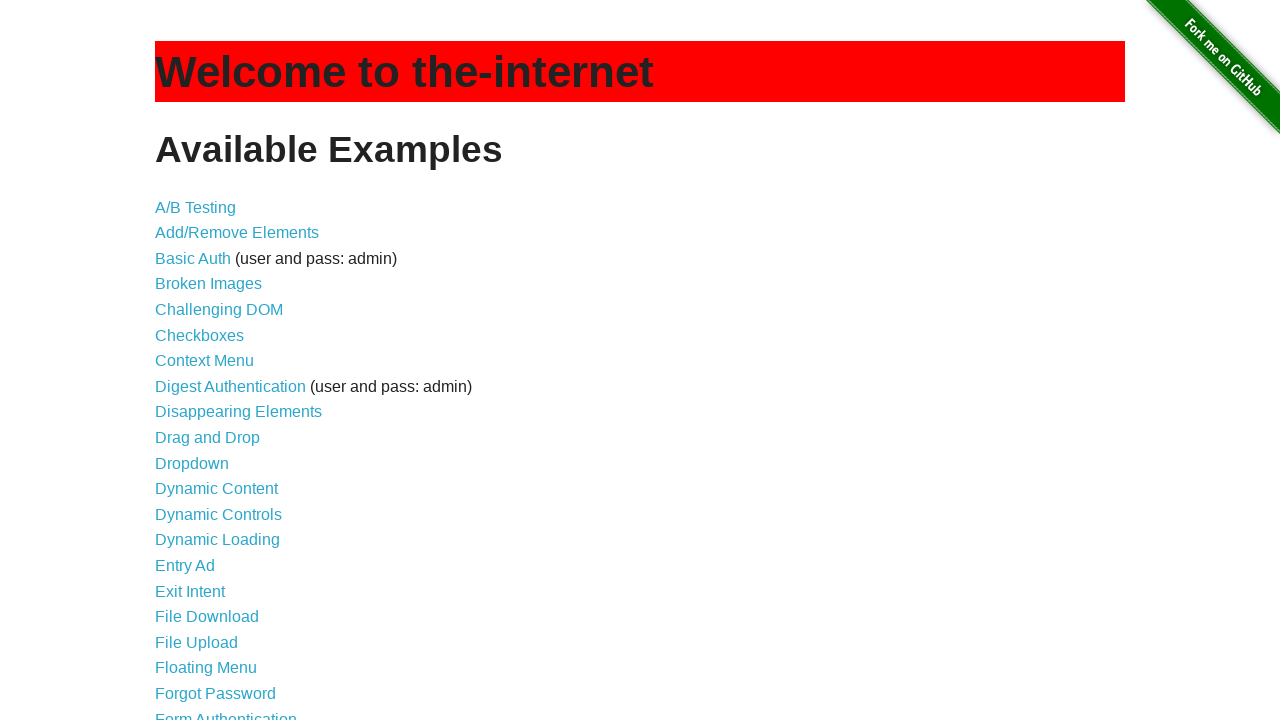

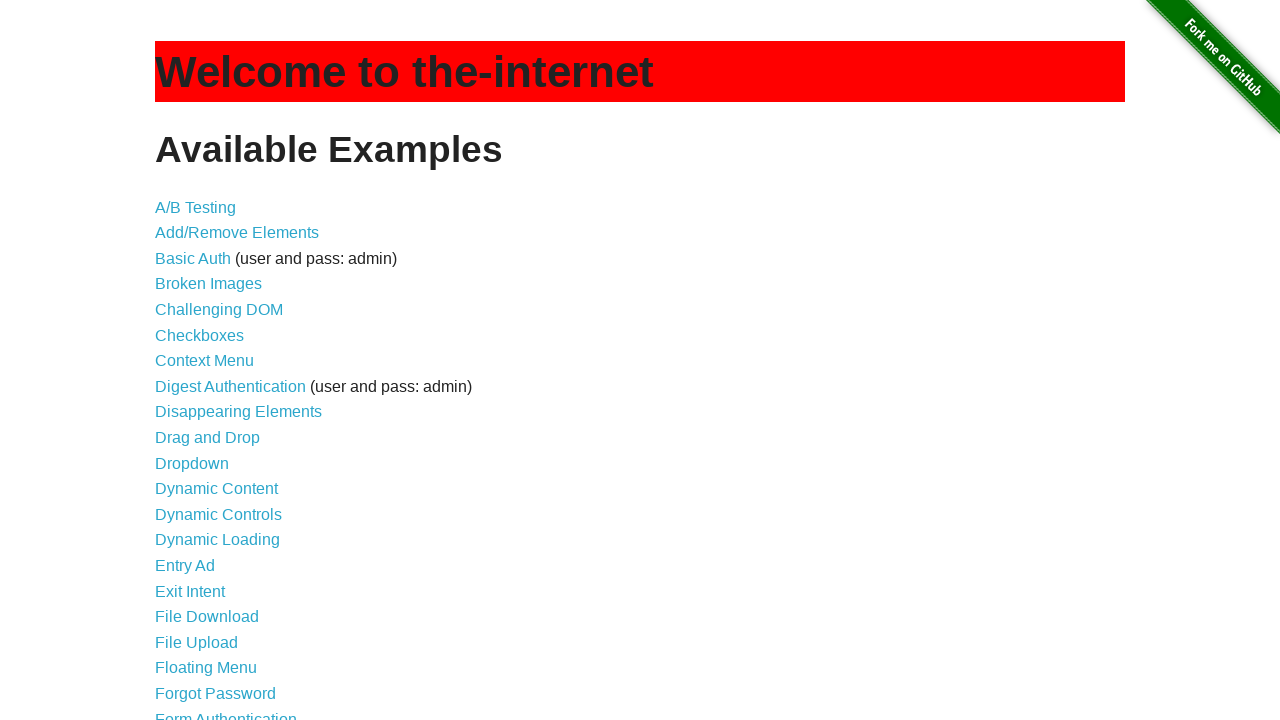